Tests clearing the complete state of all items by checking and then unchecking the toggle all checkbox

Starting URL: https://demo.playwright.dev/todomvc

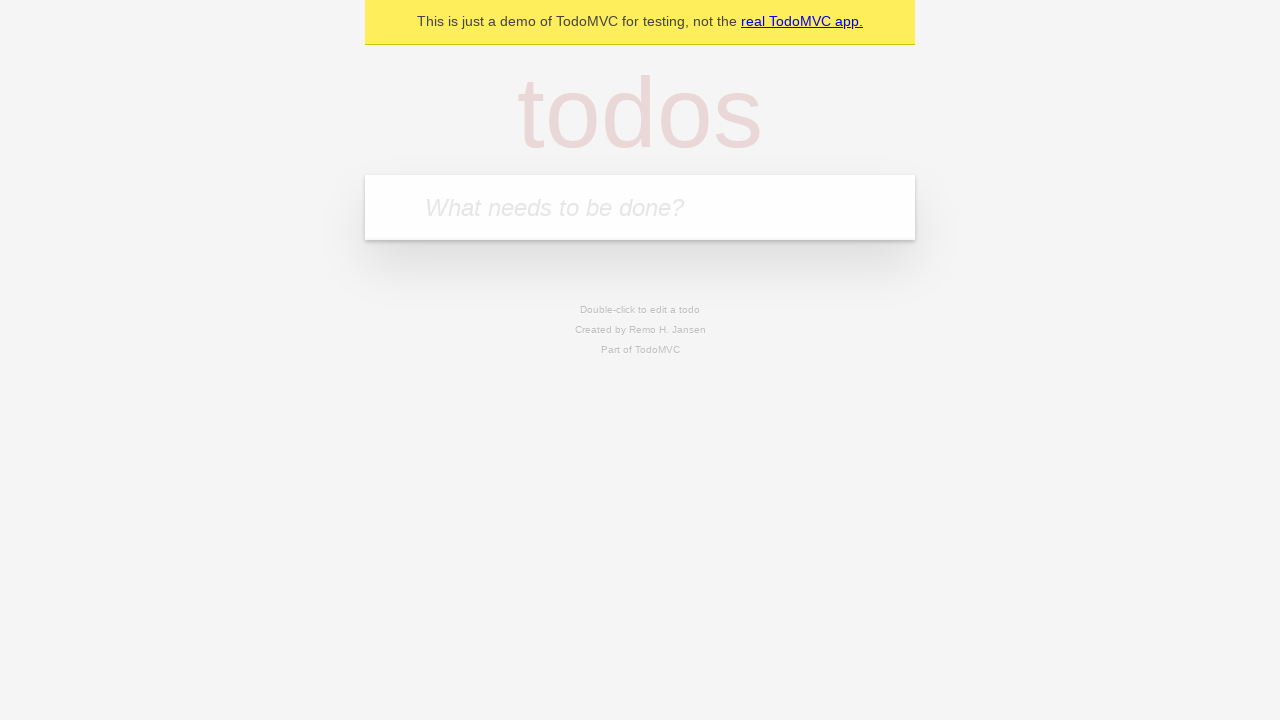

Navigated to TodoMVC demo page
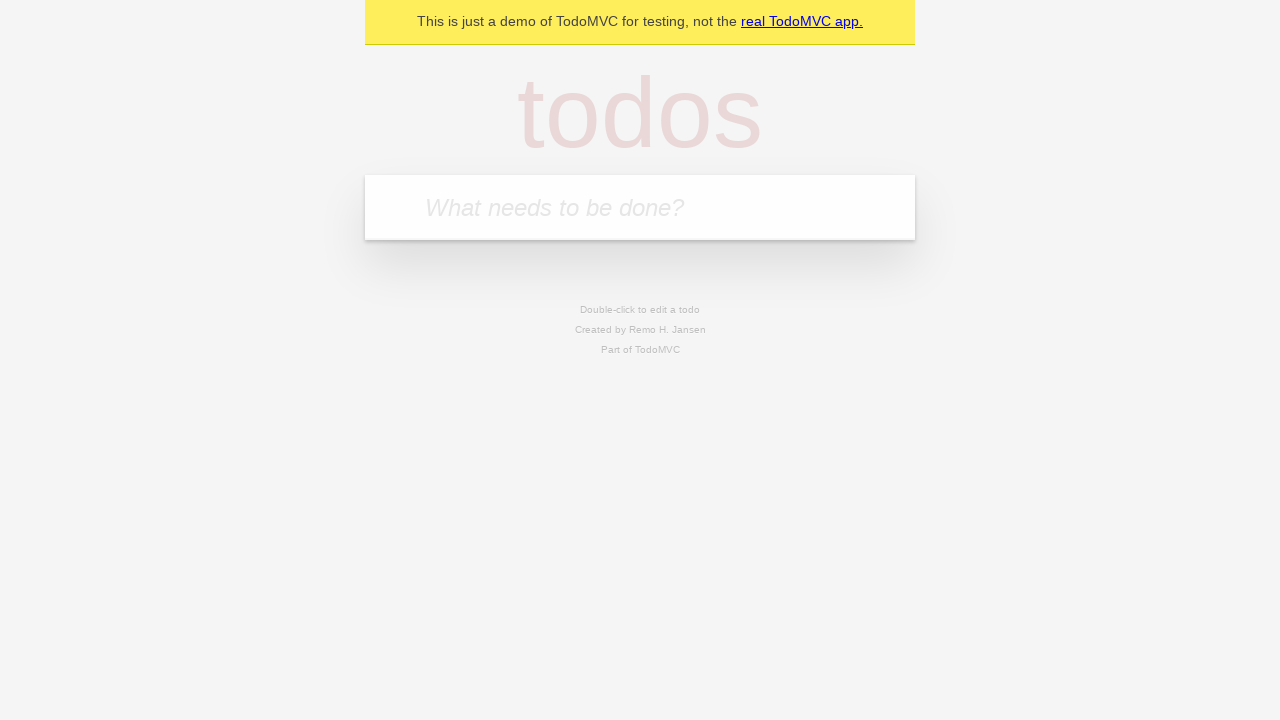

Filled todo input with 'buy some cheese' on internal:attr=[placeholder="What needs to be done?"i]
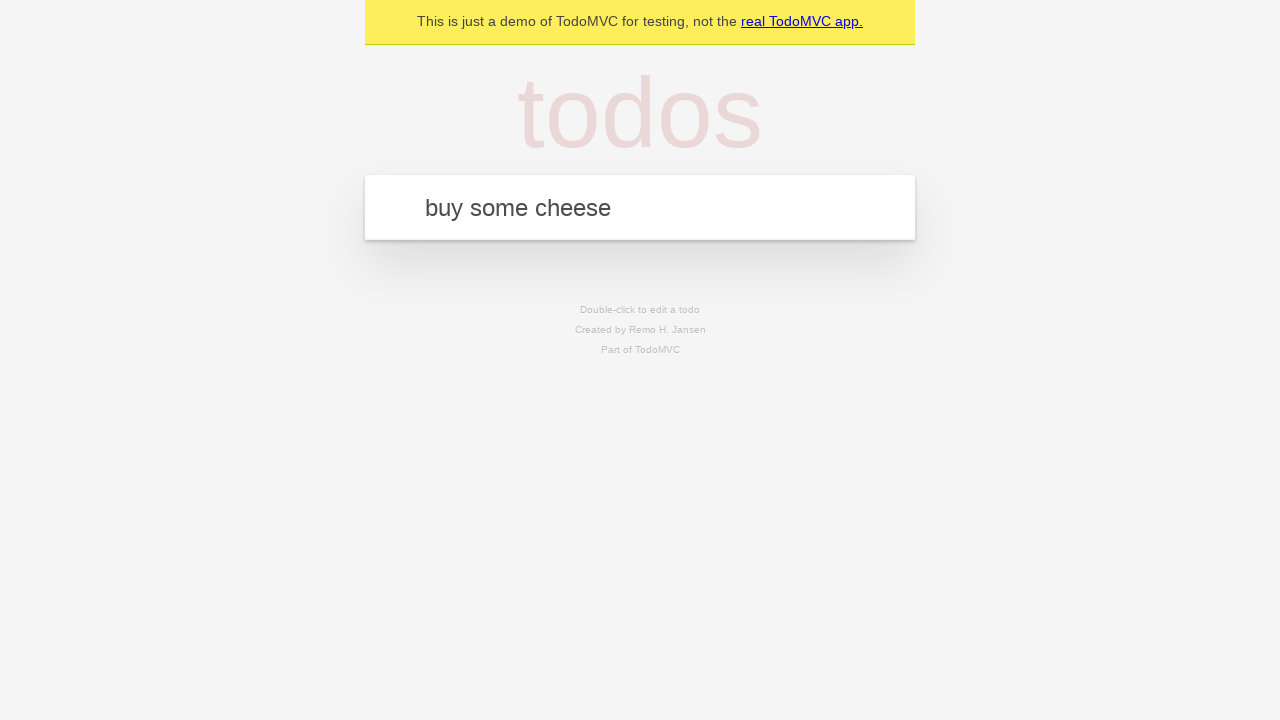

Pressed Enter to create todo 'buy some cheese' on internal:attr=[placeholder="What needs to be done?"i]
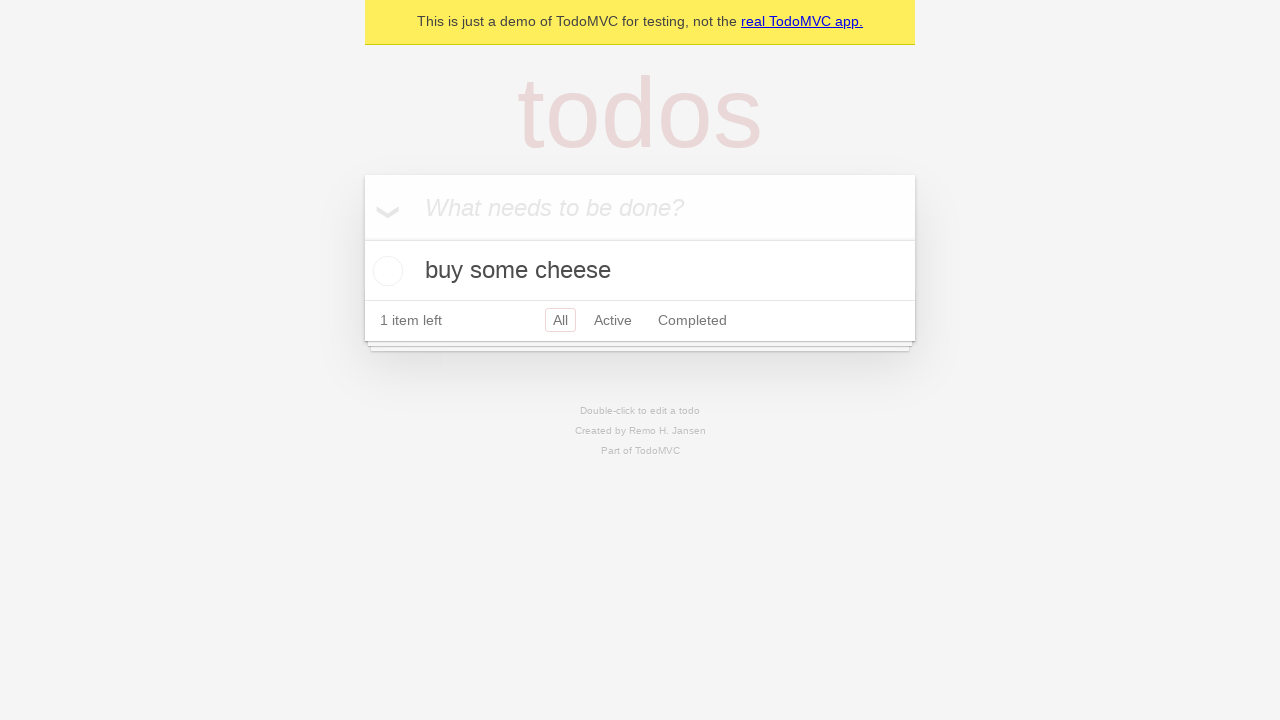

Filled todo input with 'feed the cat' on internal:attr=[placeholder="What needs to be done?"i]
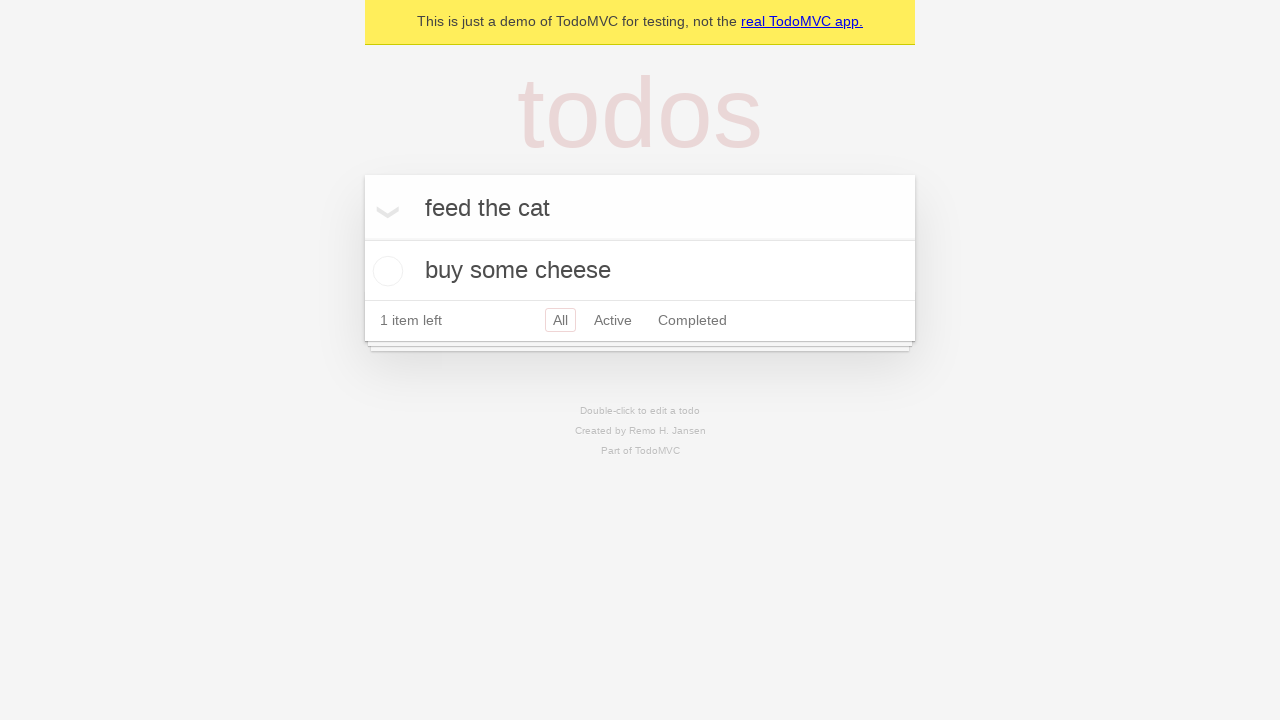

Pressed Enter to create todo 'feed the cat' on internal:attr=[placeholder="What needs to be done?"i]
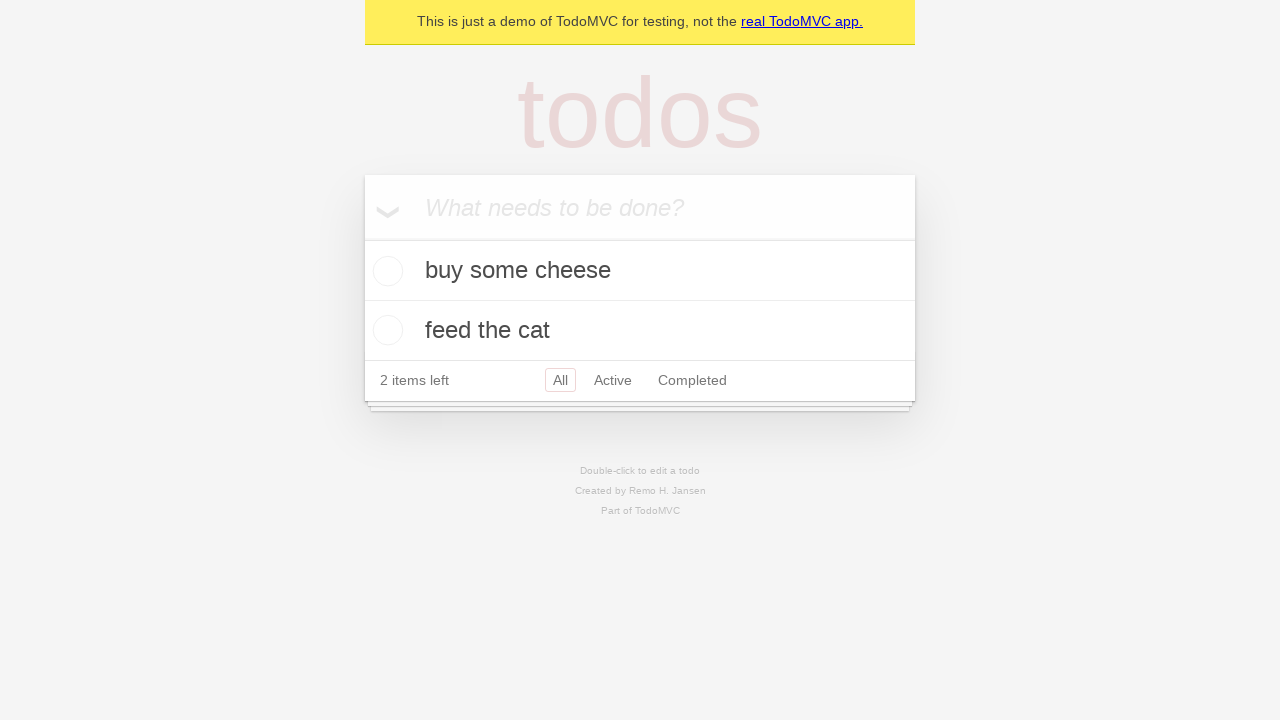

Filled todo input with 'book a doctors appointment' on internal:attr=[placeholder="What needs to be done?"i]
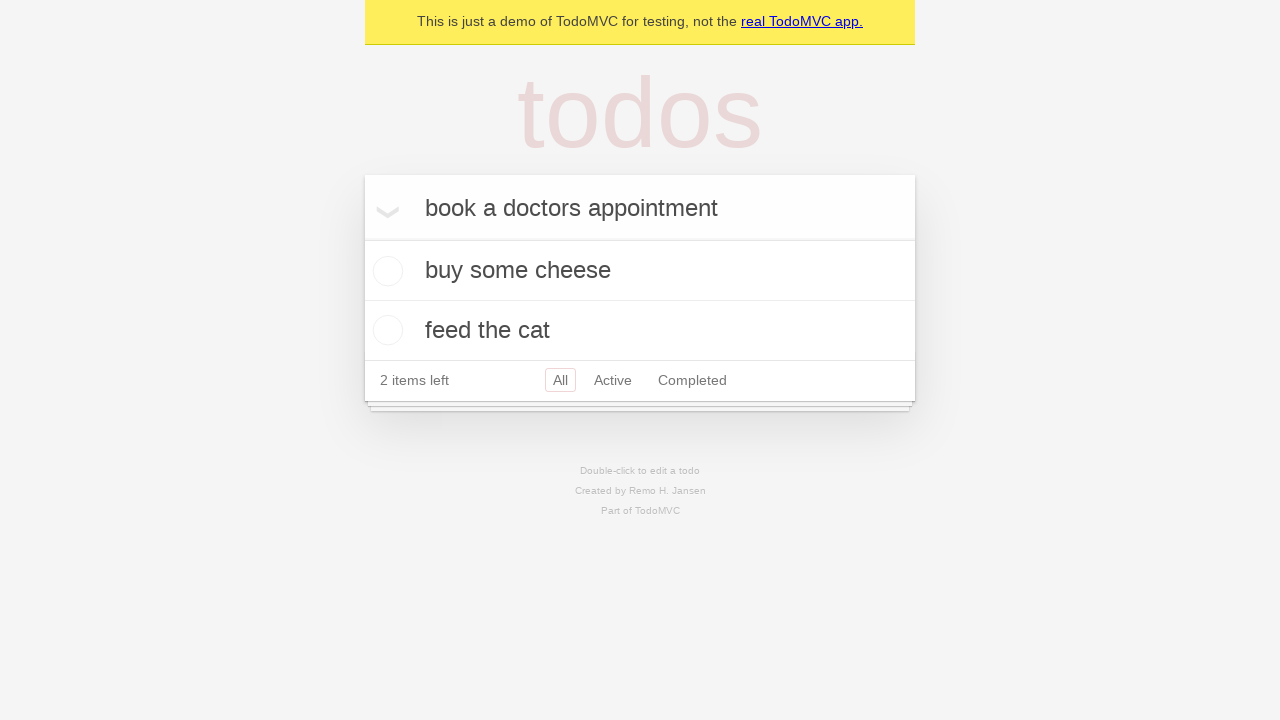

Pressed Enter to create todo 'book a doctors appointment' on internal:attr=[placeholder="What needs to be done?"i]
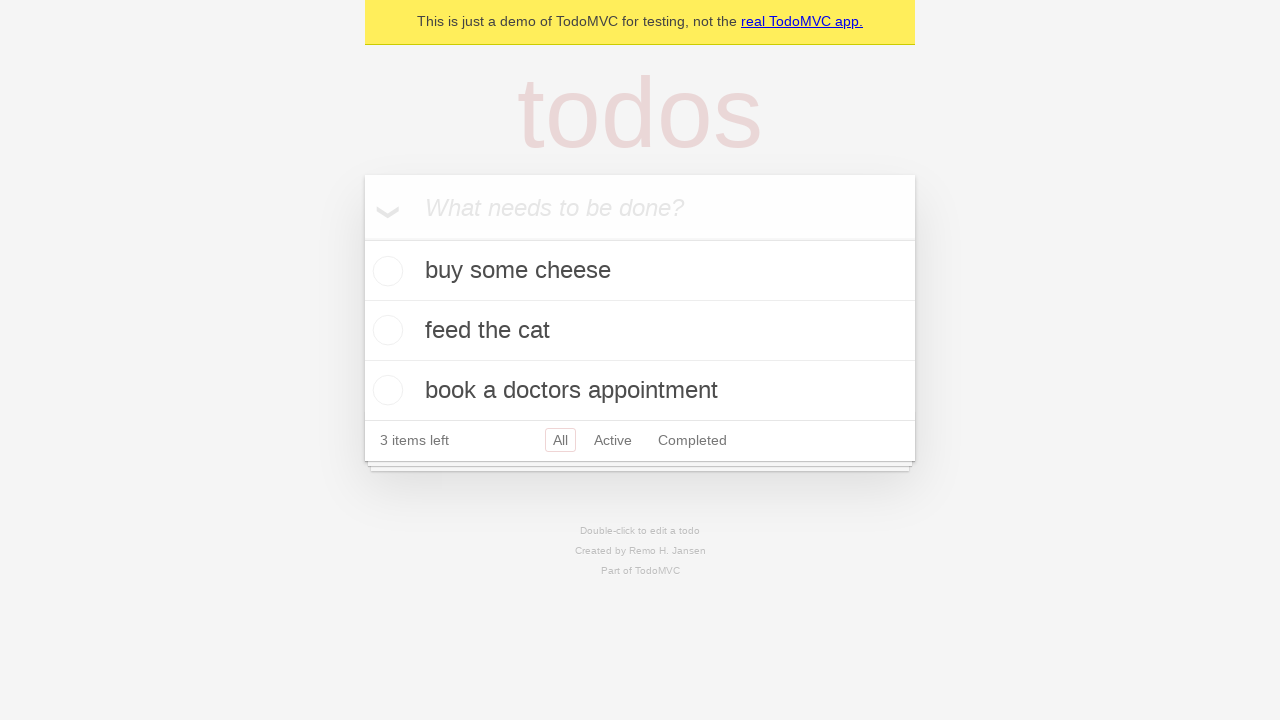

Checked the 'Mark all as complete' toggle to complete all todos at (362, 238) on internal:label="Mark all as complete"i
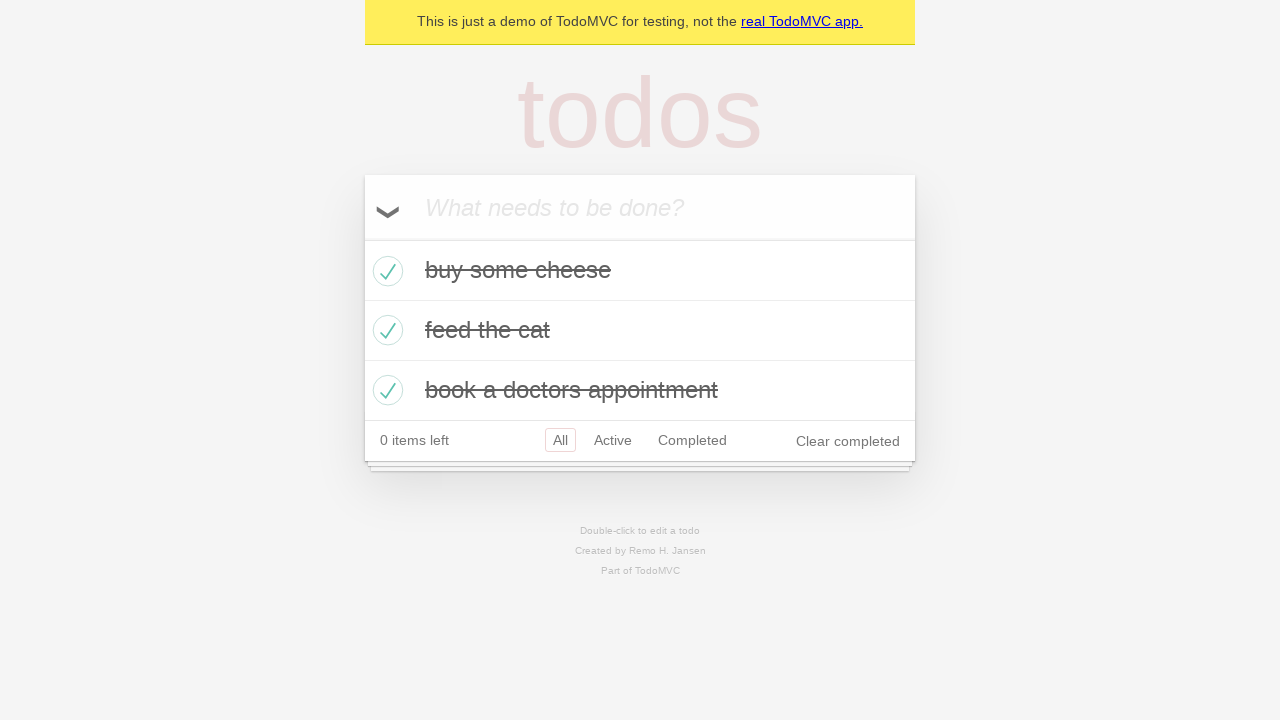

Unchecked the 'Mark all as complete' toggle to clear completion state at (362, 238) on internal:label="Mark all as complete"i
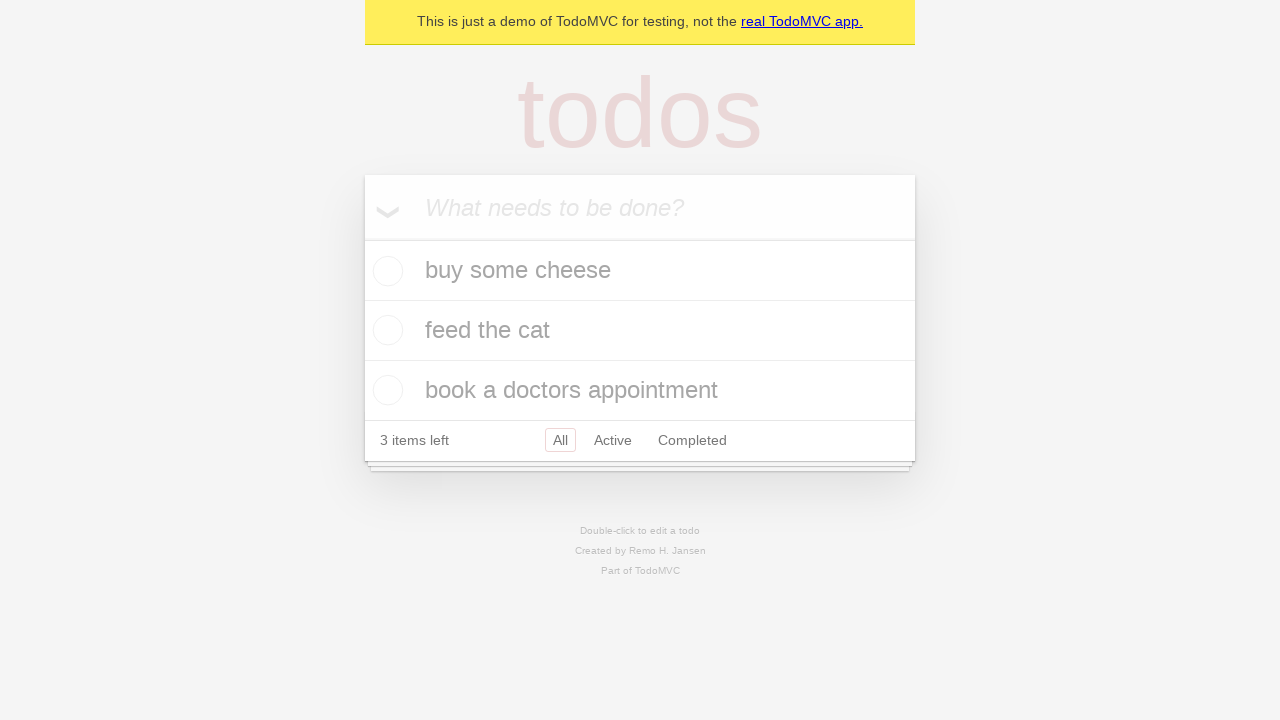

Verified todo items are present after toggling completion state
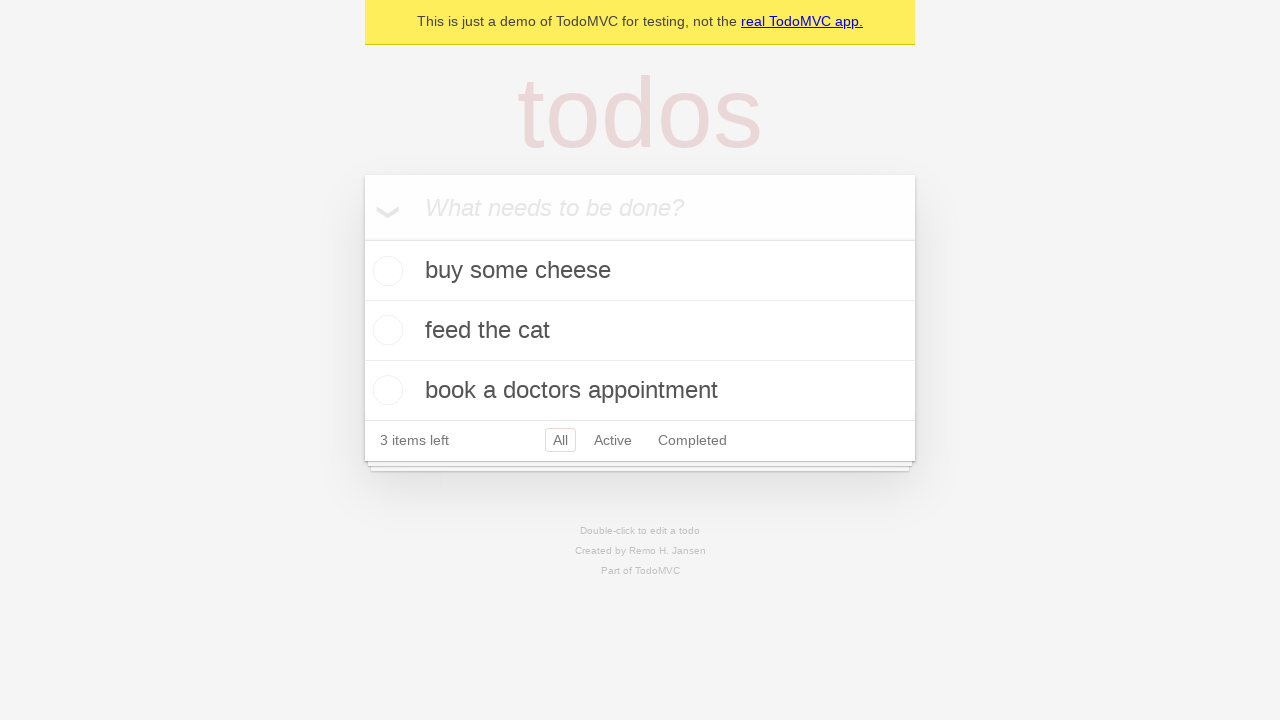

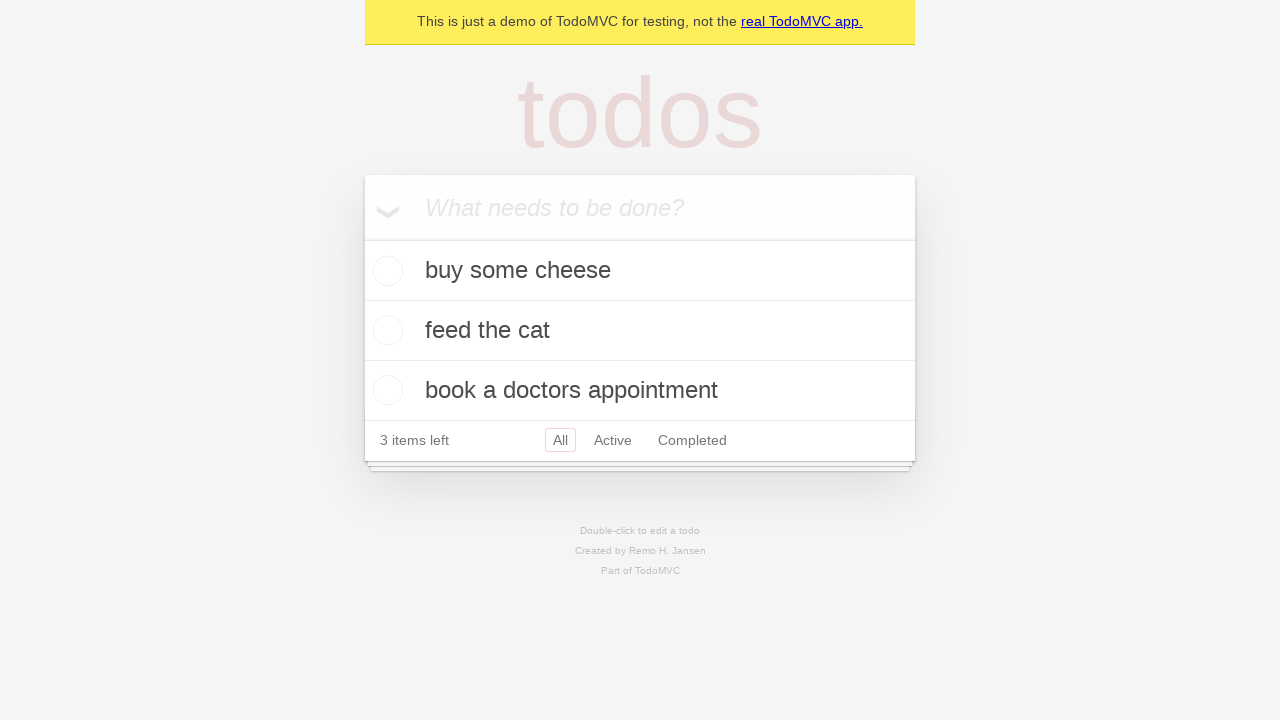